Tests checkbox functionality by checking the selection state of two checkboxes and clicking them if they are not already selected, ensuring both checkboxes end up in a selected state.

Starting URL: http://the-internet.herokuapp.com/checkboxes

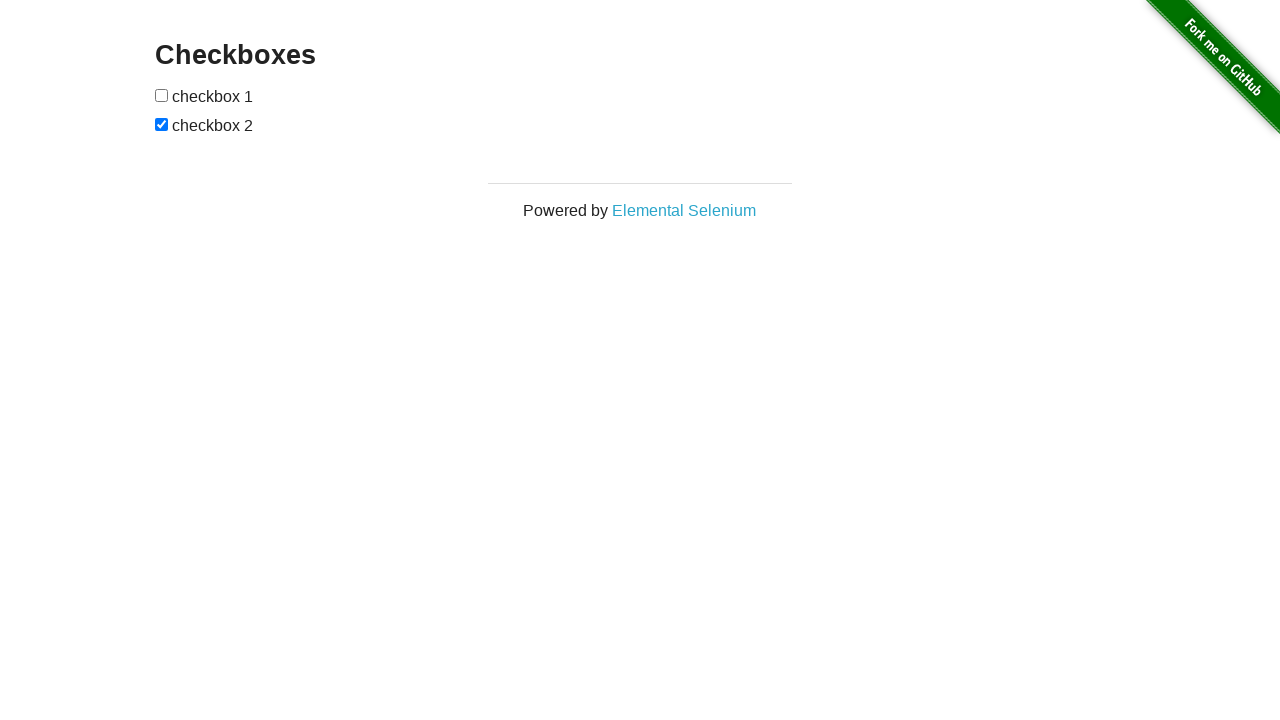

Located first checkbox element
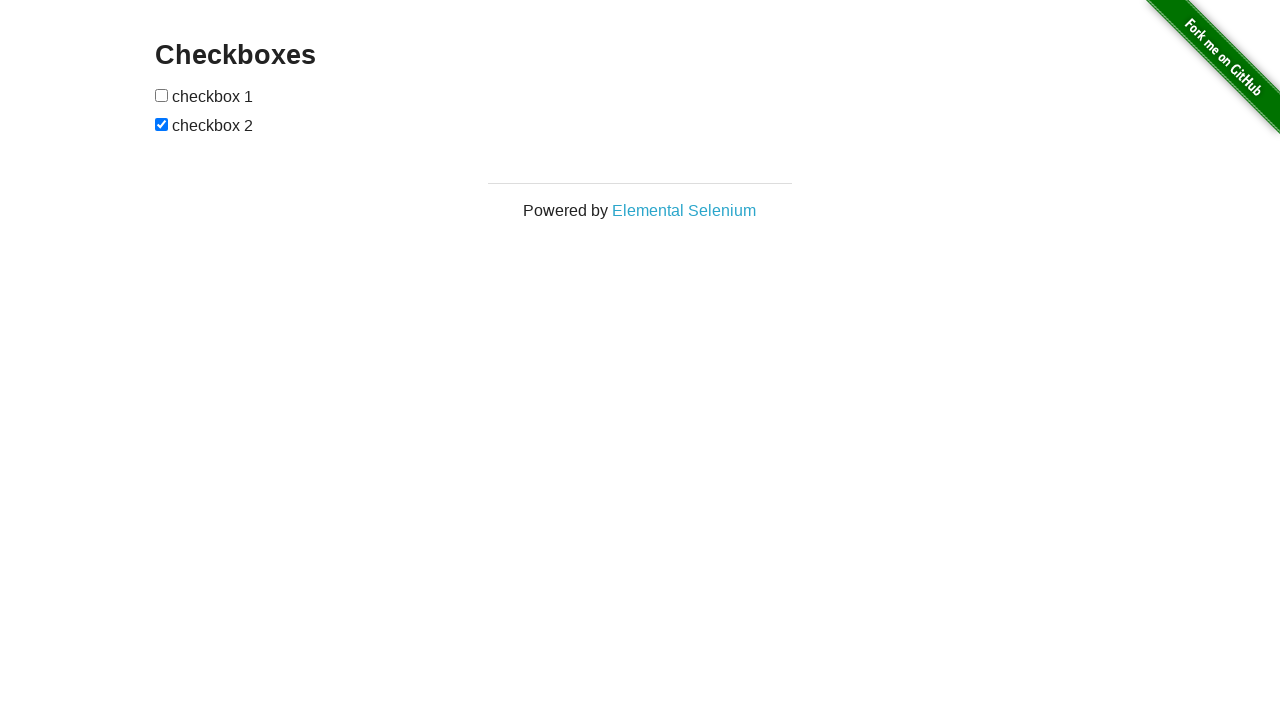

Checked first checkbox state - not selected
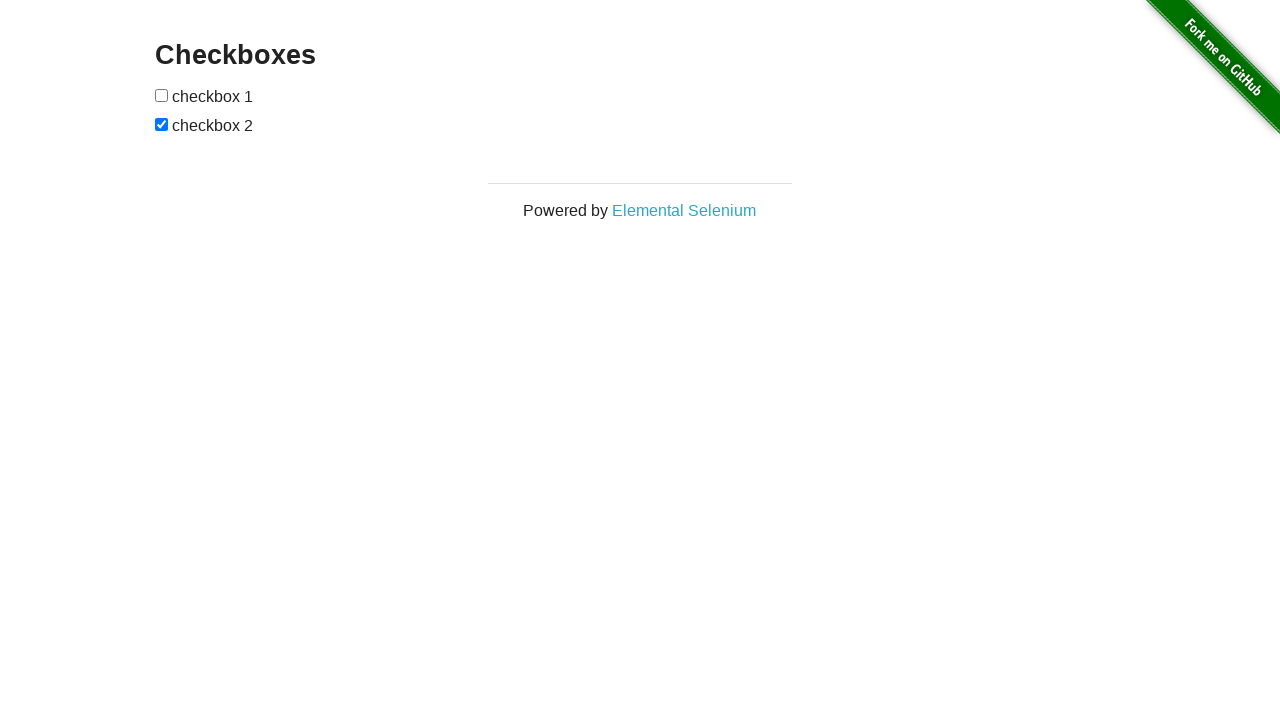

Clicked first checkbox to select it at (162, 95) on xpath=//*[@id='checkboxes']/input[1]
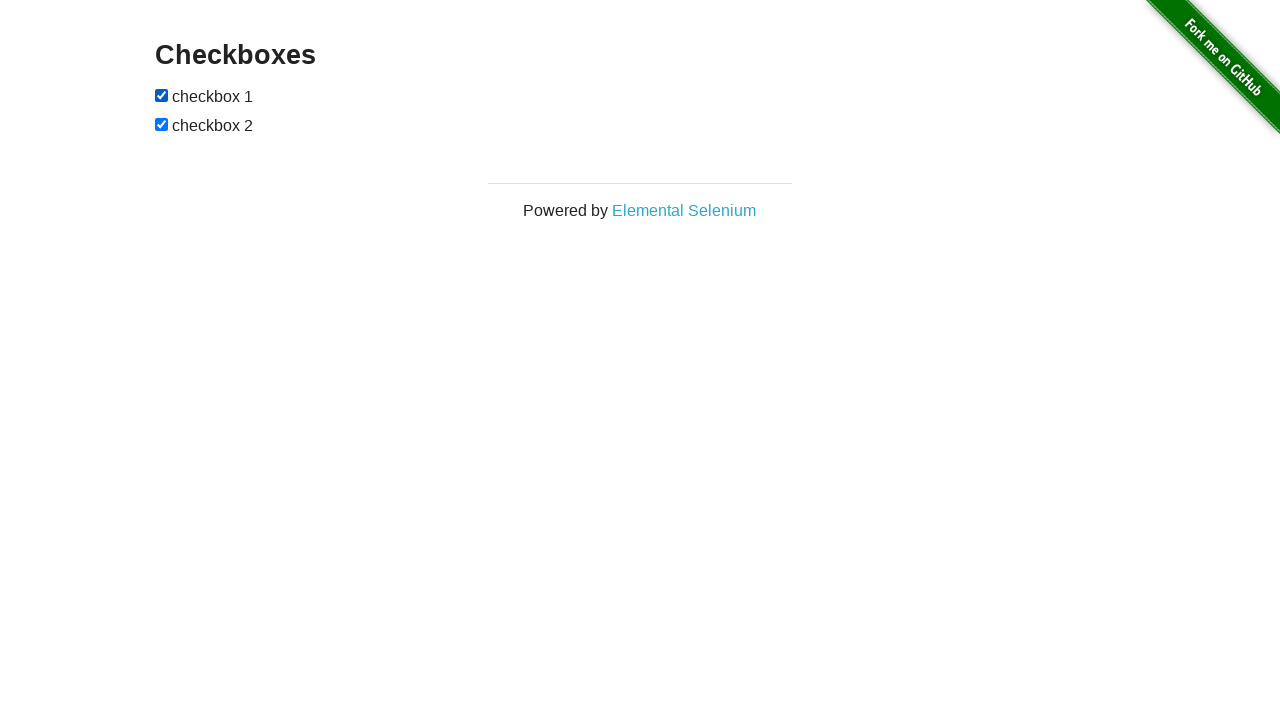

Located second checkbox element
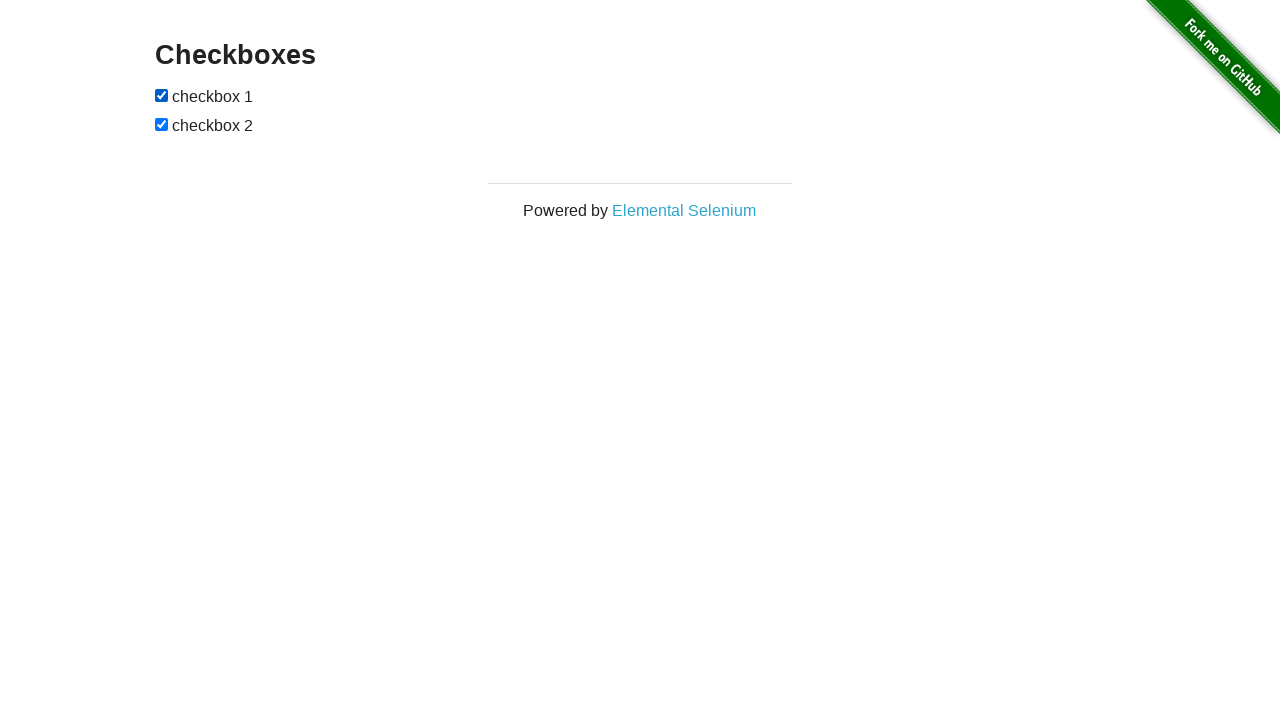

Checked second checkbox state - already selected
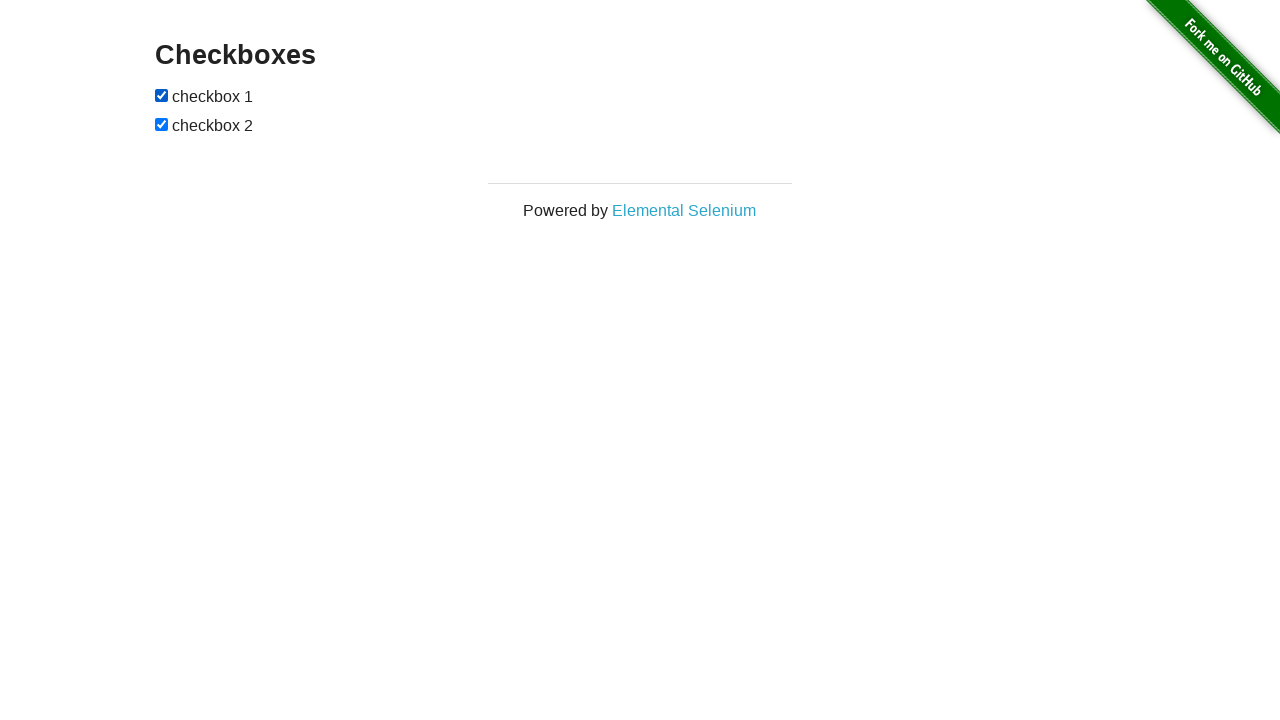

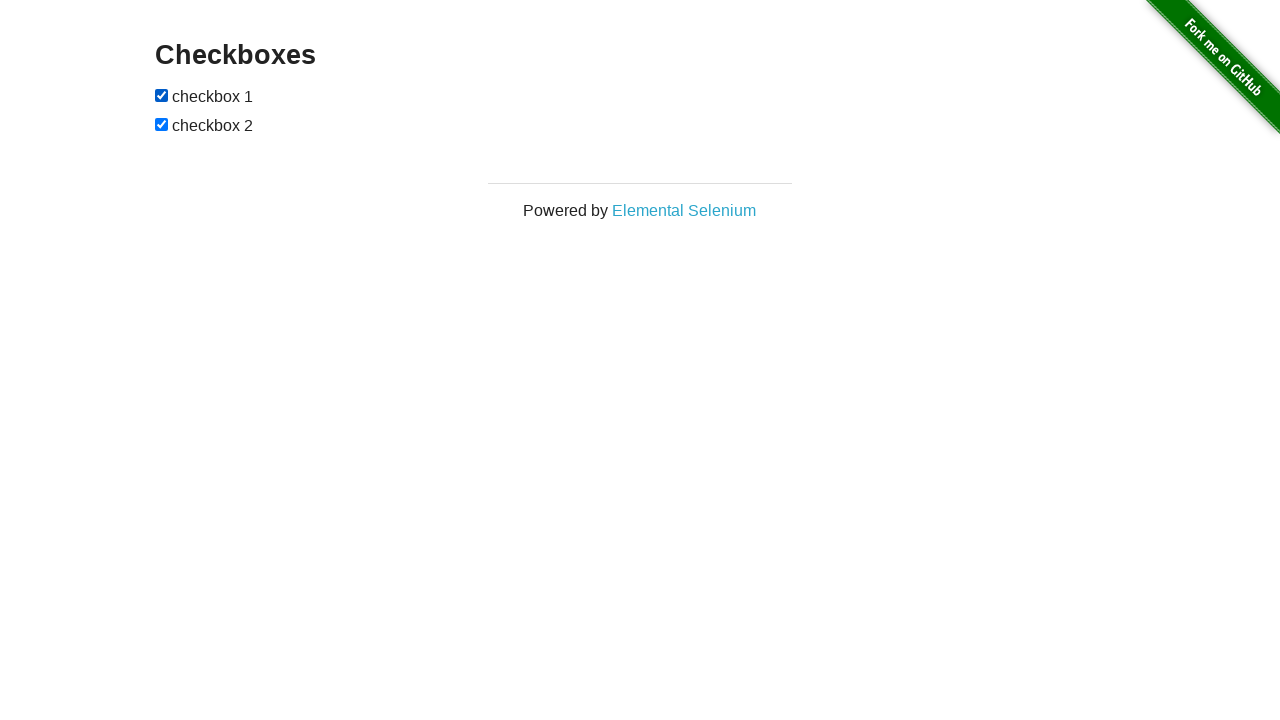